Tests calendar date picker functionality by selecting a specific date (October 18, 2021) through year, month, and day navigation, then validates the selected date values in the input fields.

Starting URL: https://rahulshettyacademy.com/seleniumPractise/#/offers

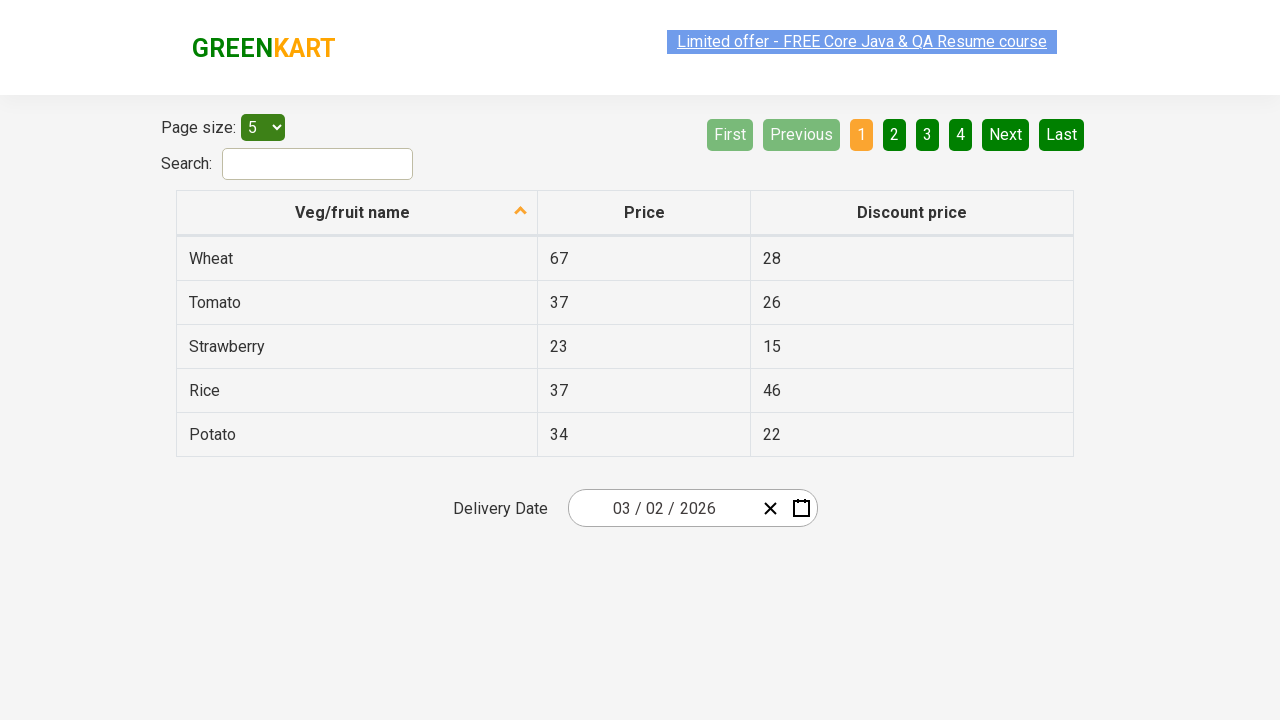

Clicked date picker input group to open calendar at (662, 508) on .react-date-picker__inputGroup
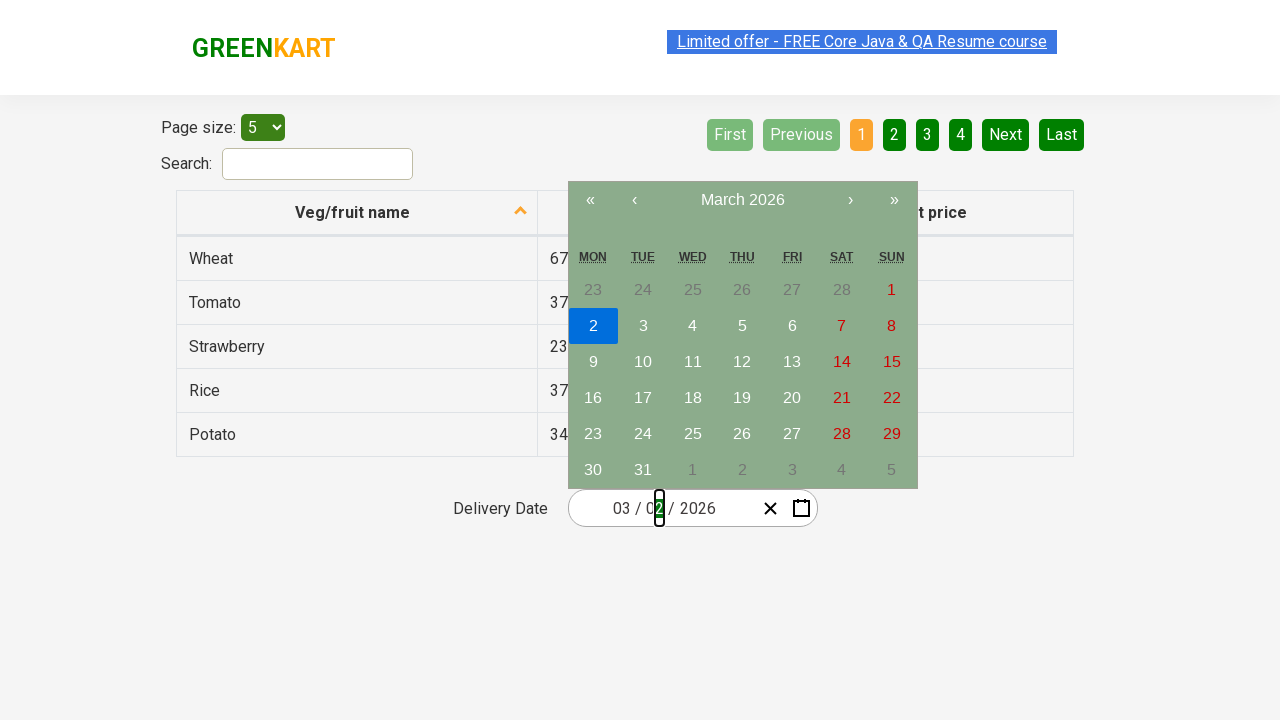

Clicked navigation label first time to navigate up one level at (742, 200) on .react-calendar__navigation__label
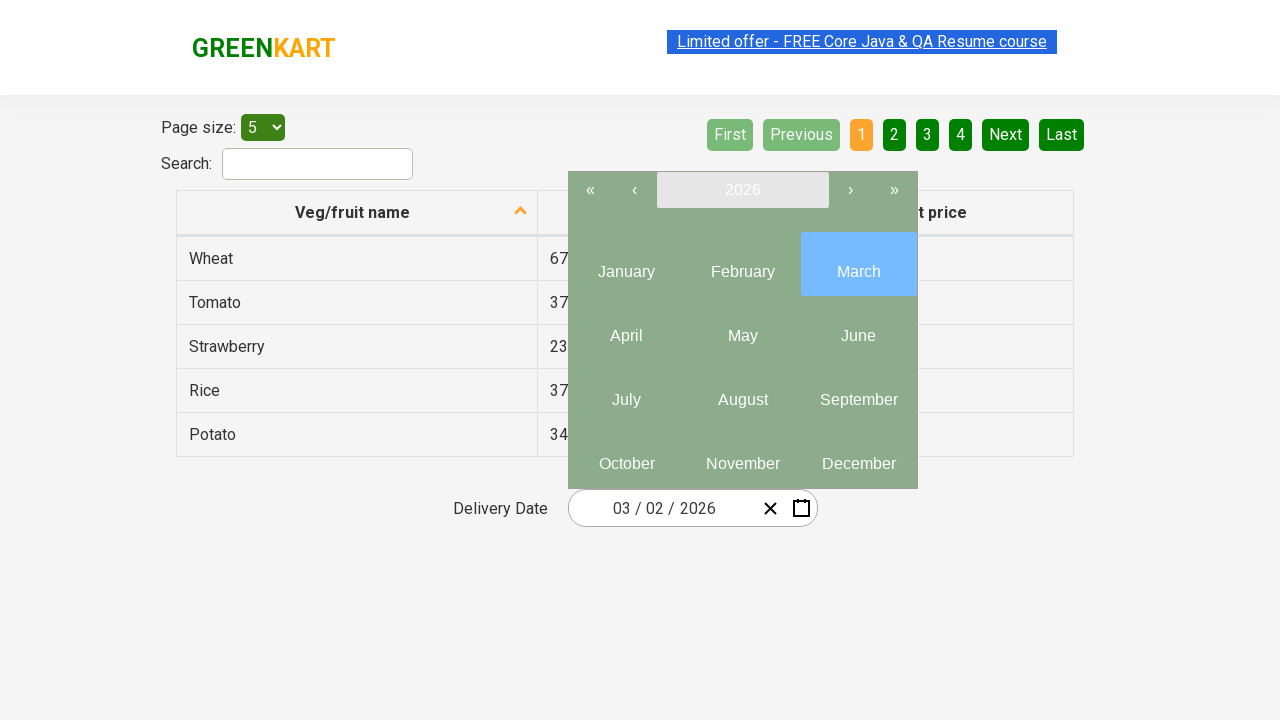

Clicked navigation label second time to reach year view at (742, 190) on .react-calendar__navigation__label
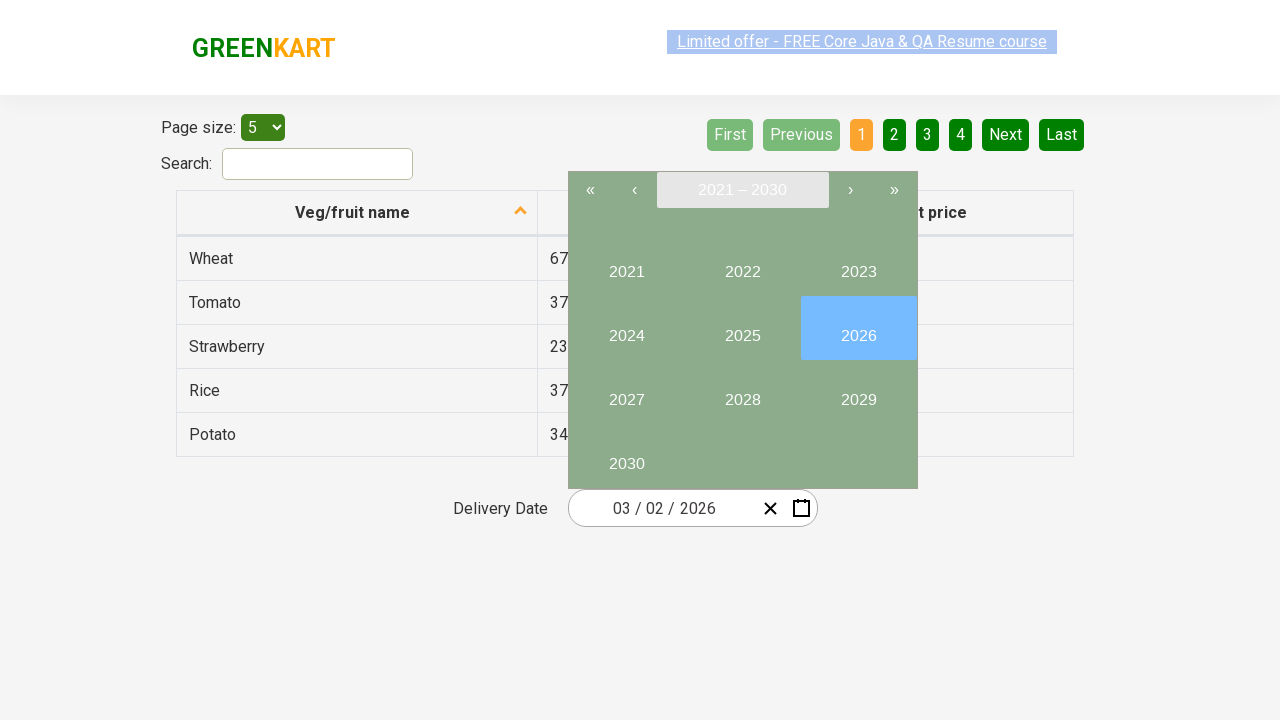

Selected year 2021 from year picker at (626, 264) on internal:role=button[name="2021"s]
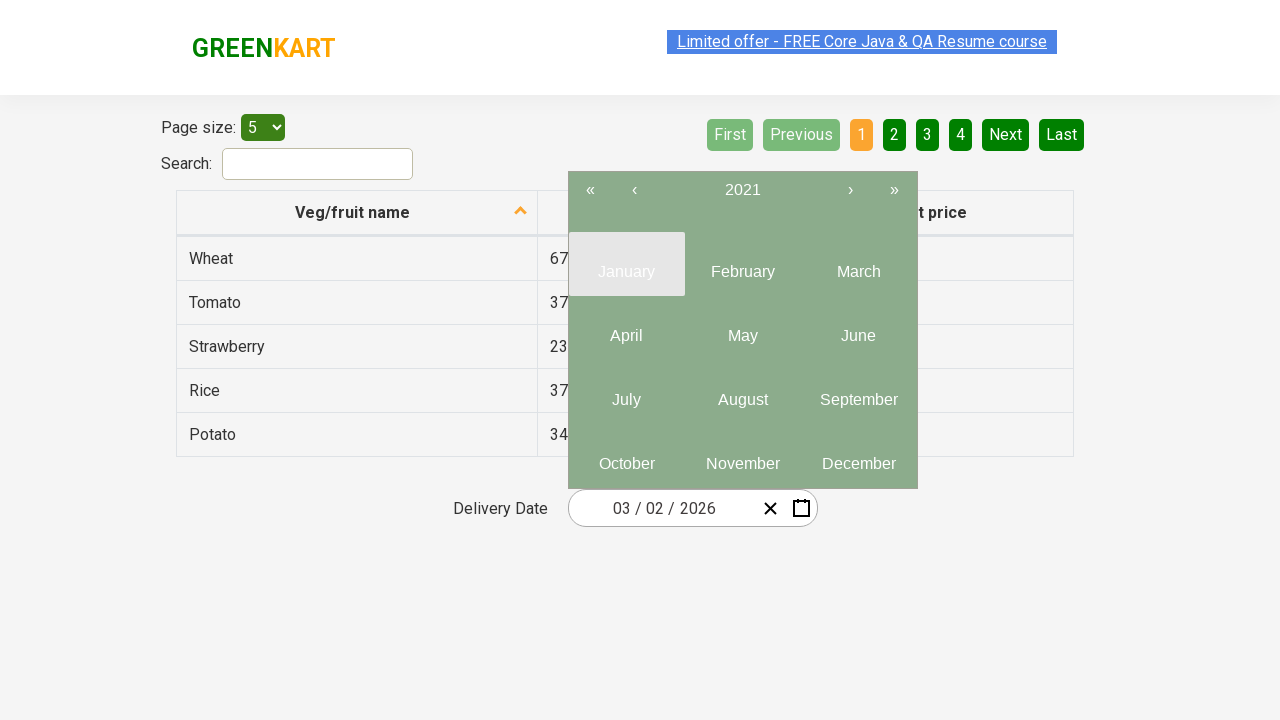

Selected month October (index 9) from month picker at (626, 456) on .react-calendar__year-view__months__month >> nth=9
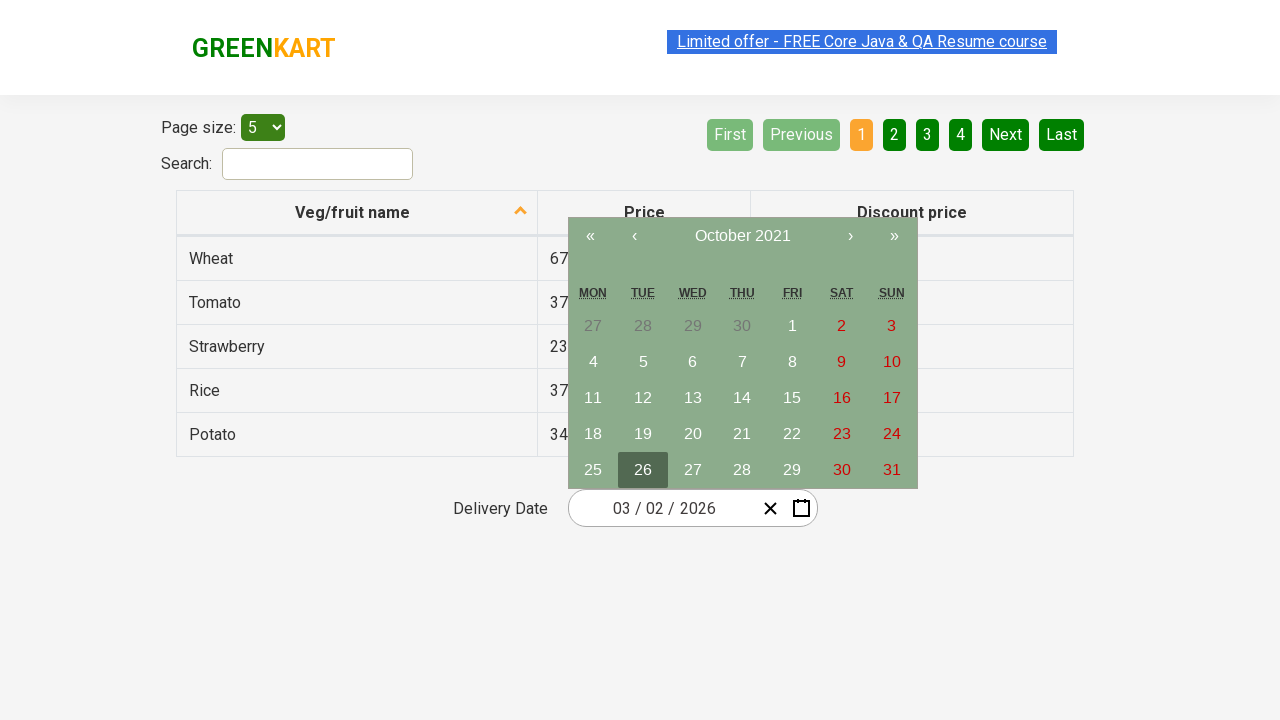

Selected day 18 from calendar at (593, 434) on //abbr[text()='18']
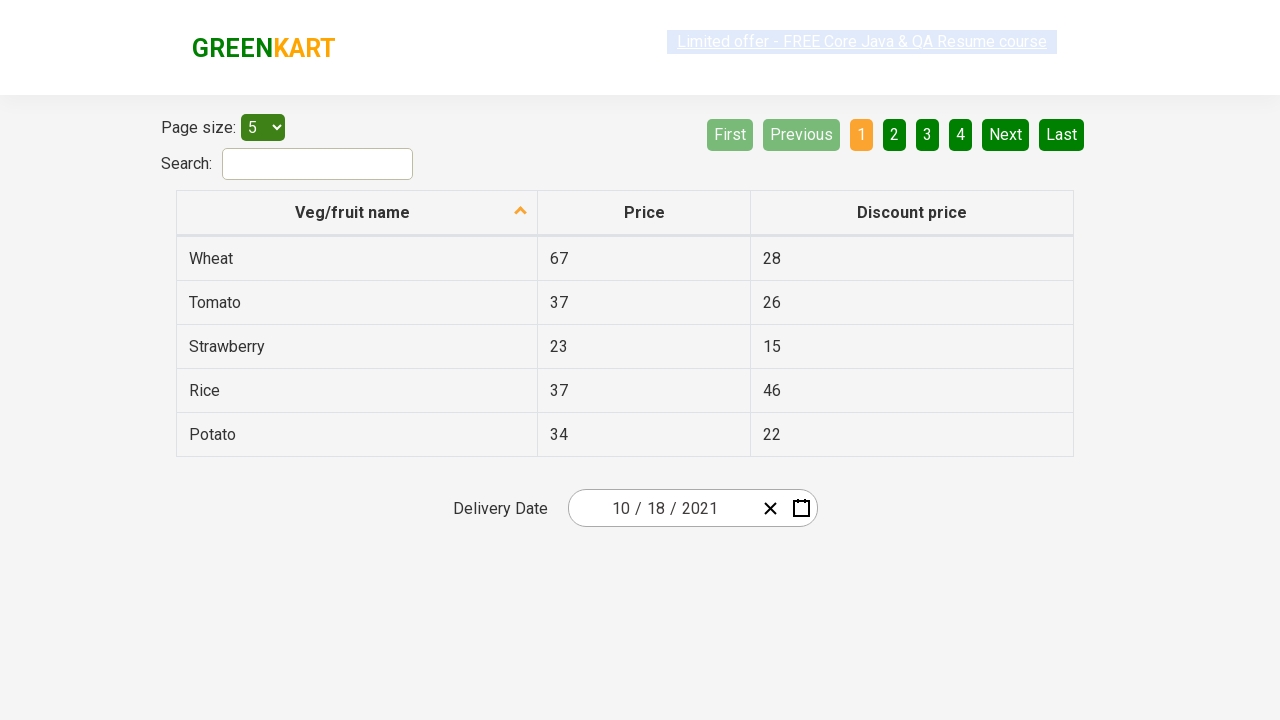

Date inputs populated and ready for validation
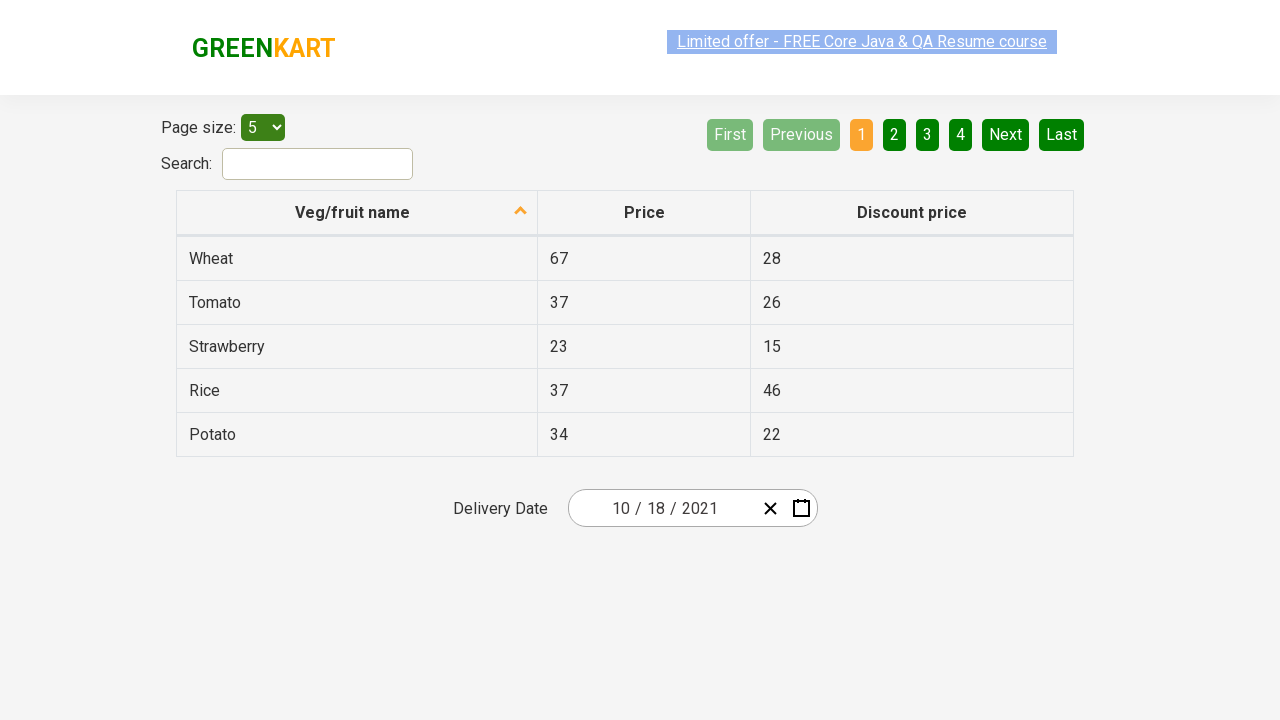

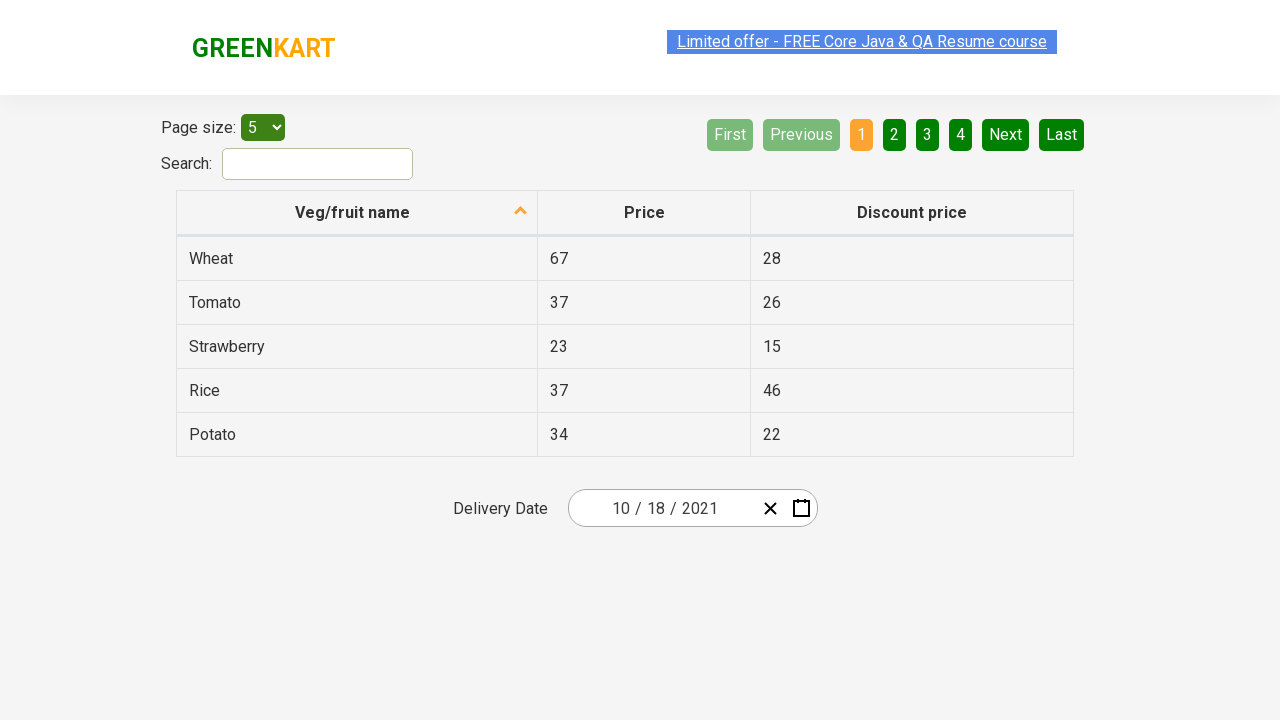